Tests filling out a practice form with personal information including name, email, gender, and phone number, then submitting

Starting URL: https://demoqa.com/automation-practice-form

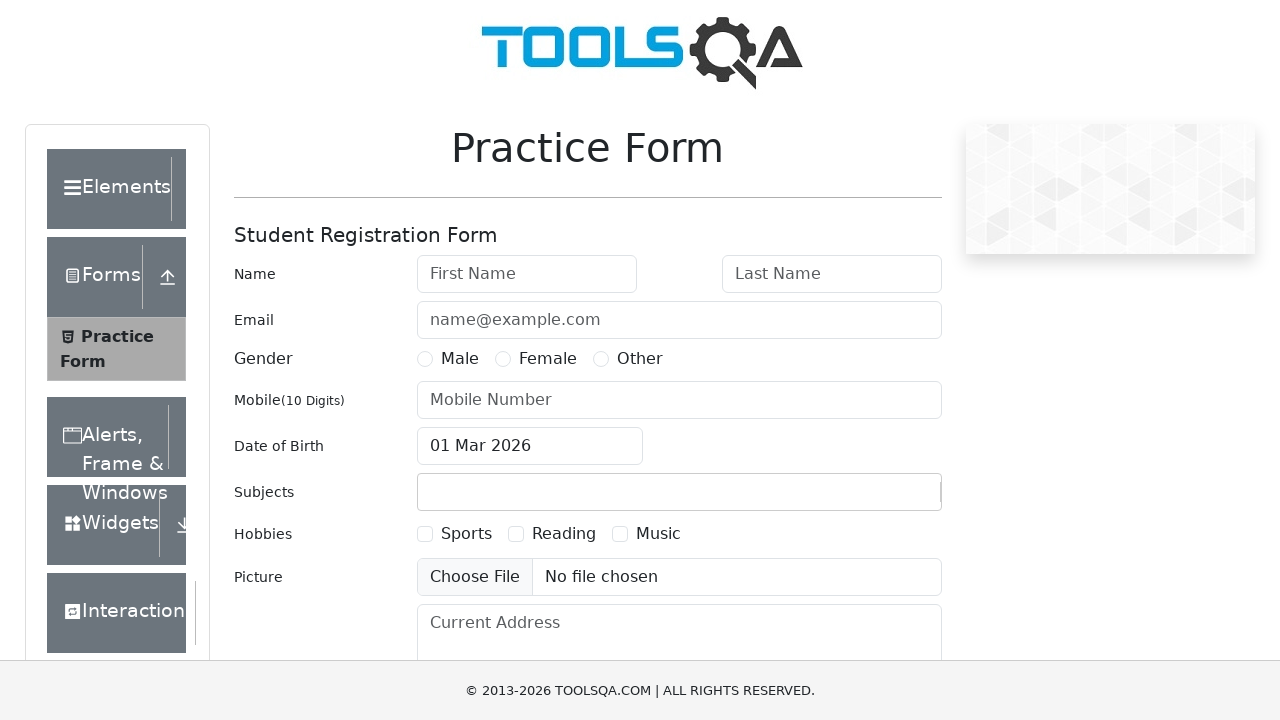

Scrolled first name field into view
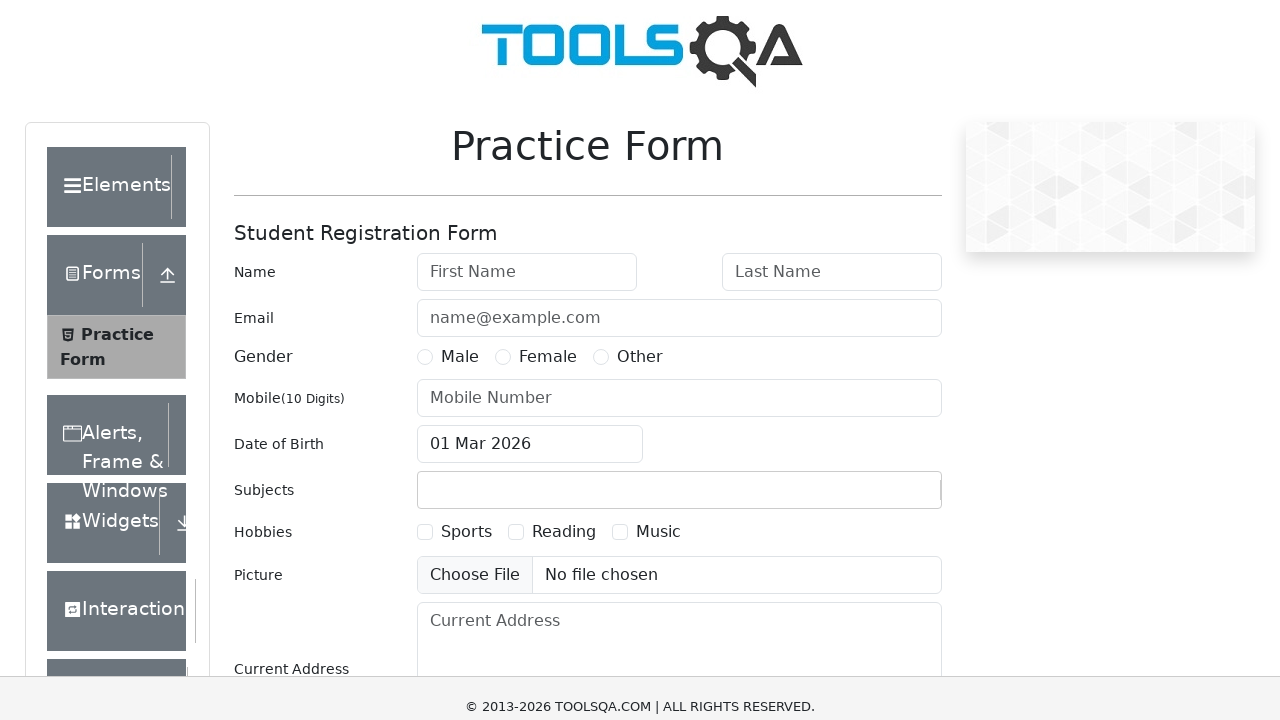

Filled first name field with 'Irina' on #firstName
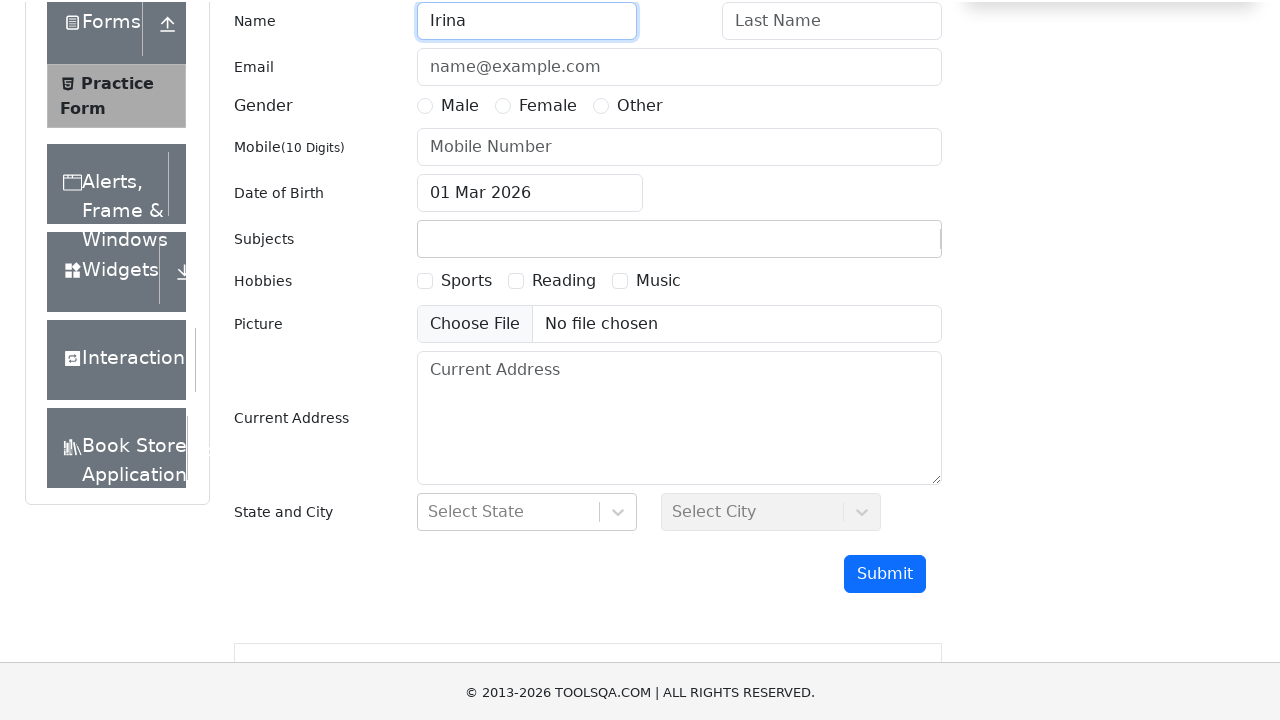

Scrolled last name field into view
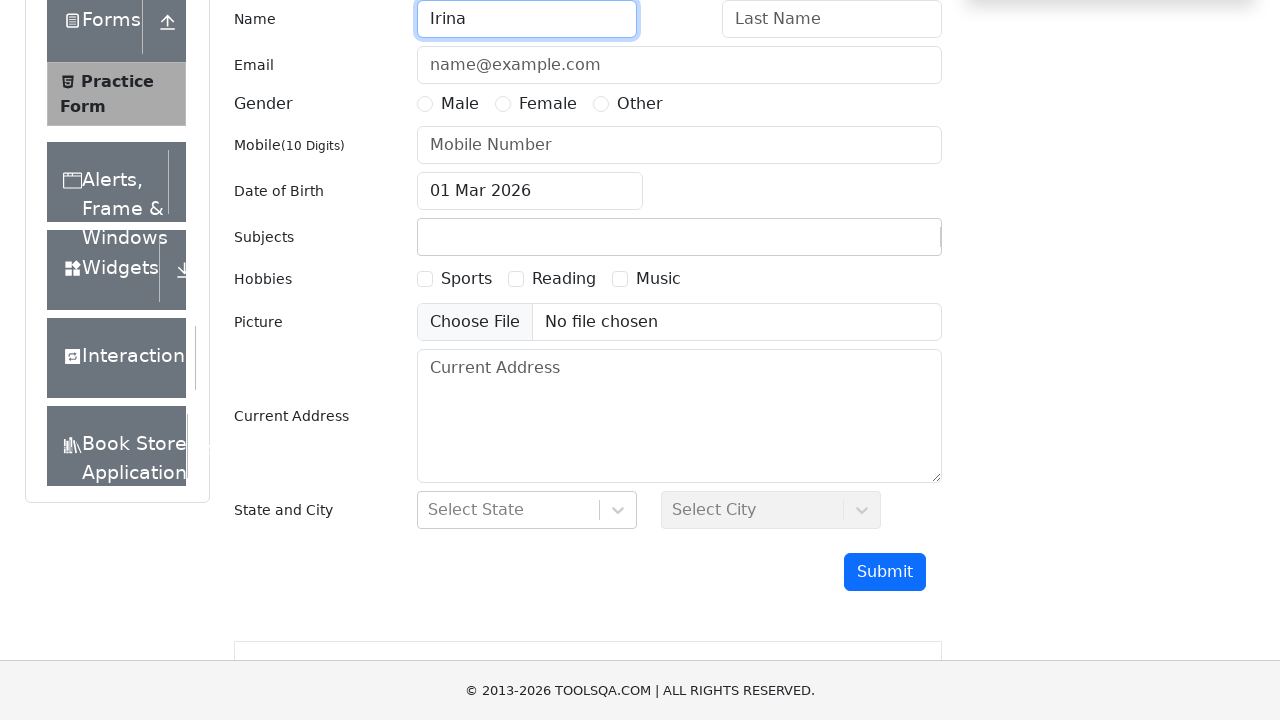

Filled last name field with 'Kuperman' on #lastName
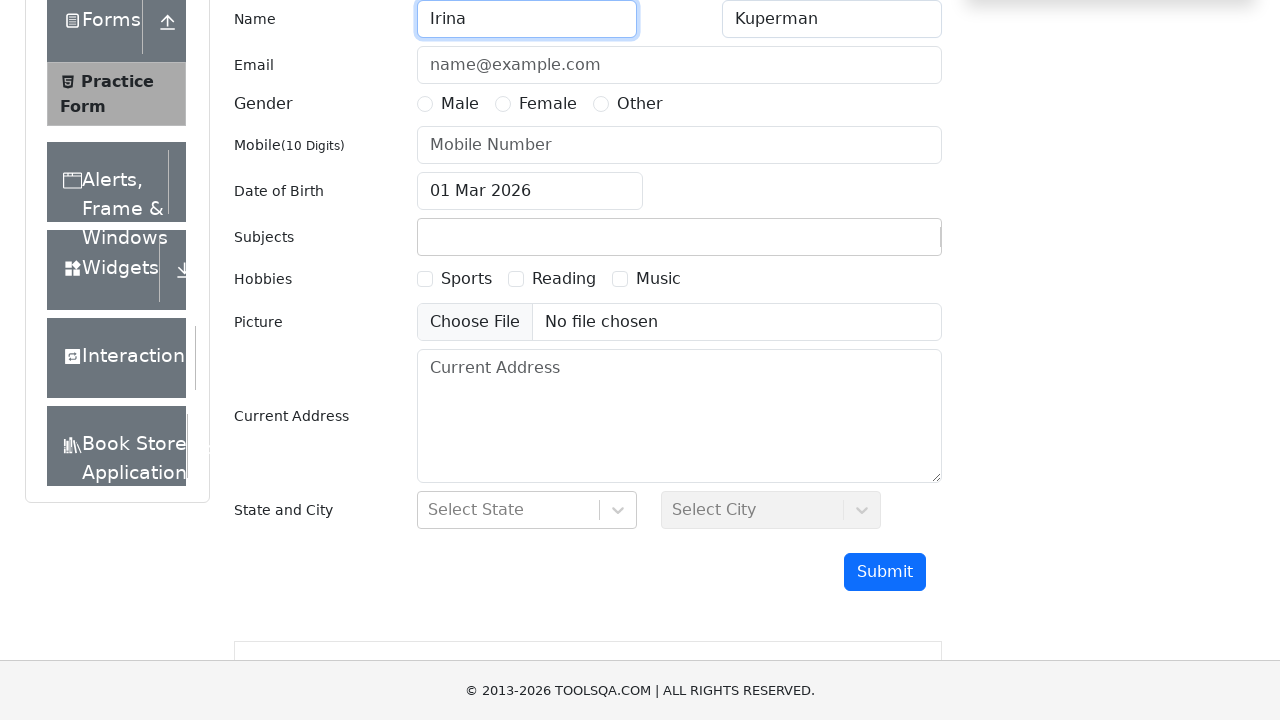

Scrolled email field into view
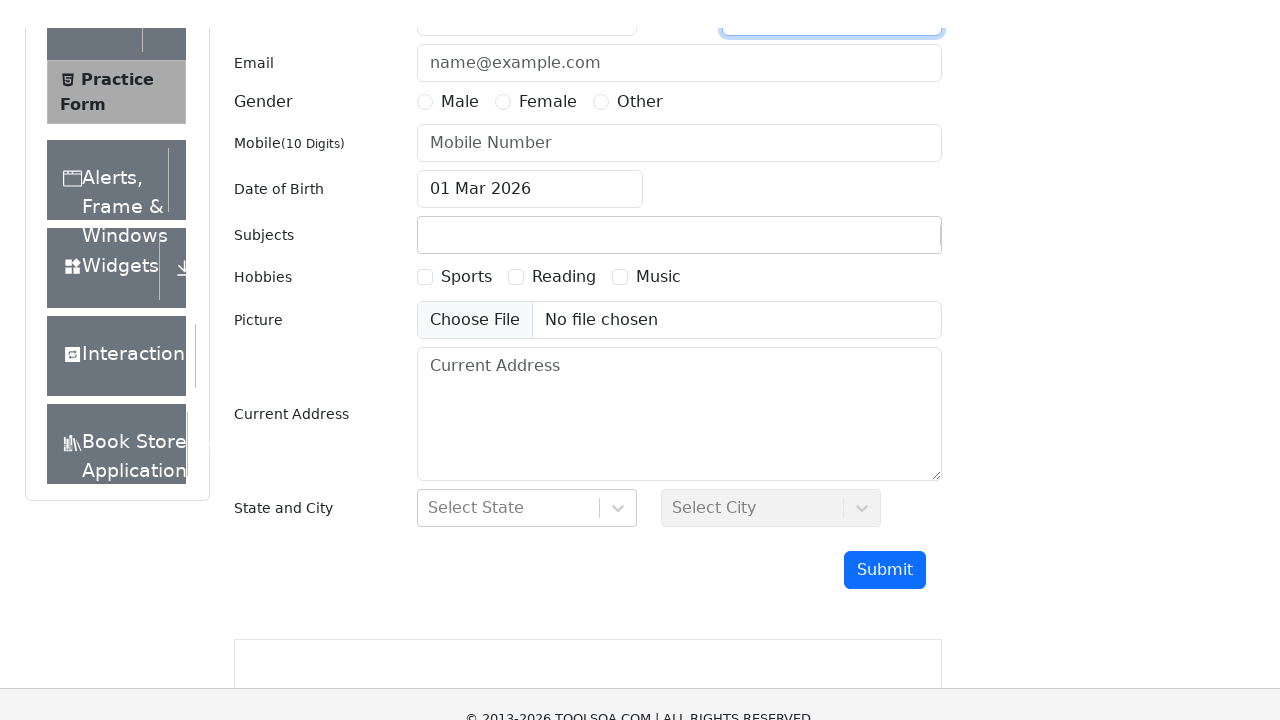

Filled email field with 'ama@ama.com' on #userEmail
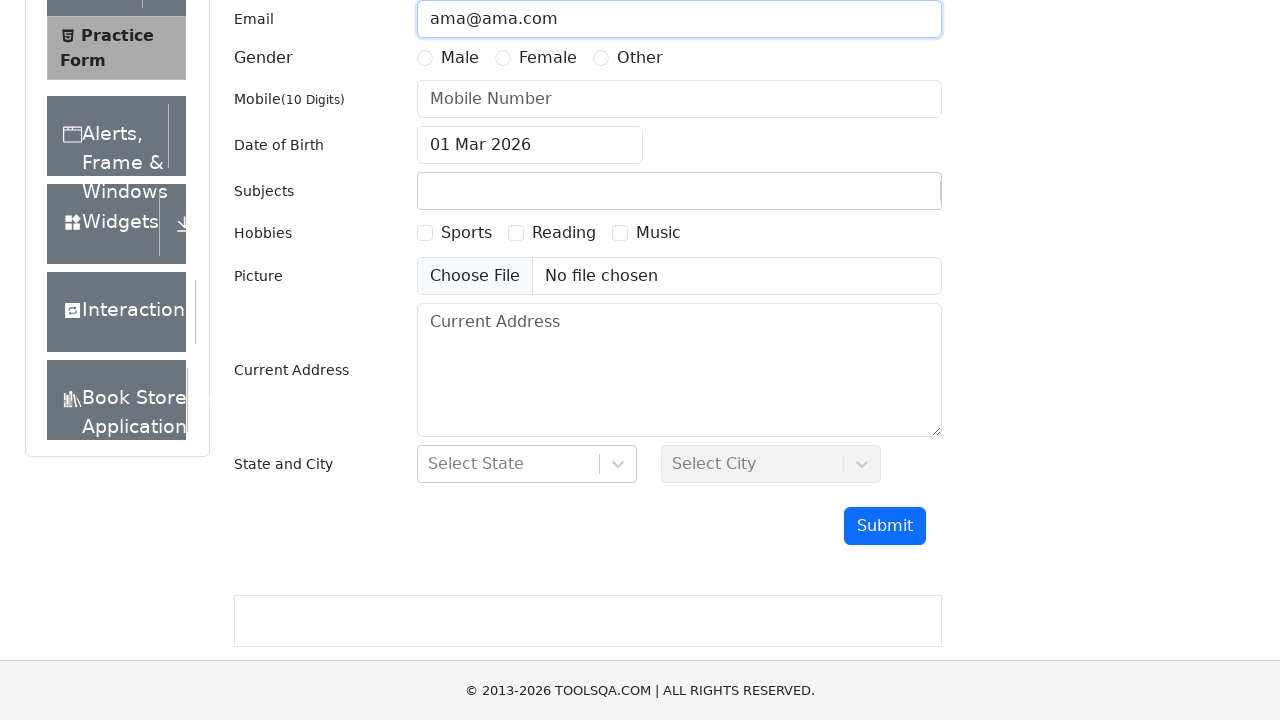

Scrolled gender radio button into view
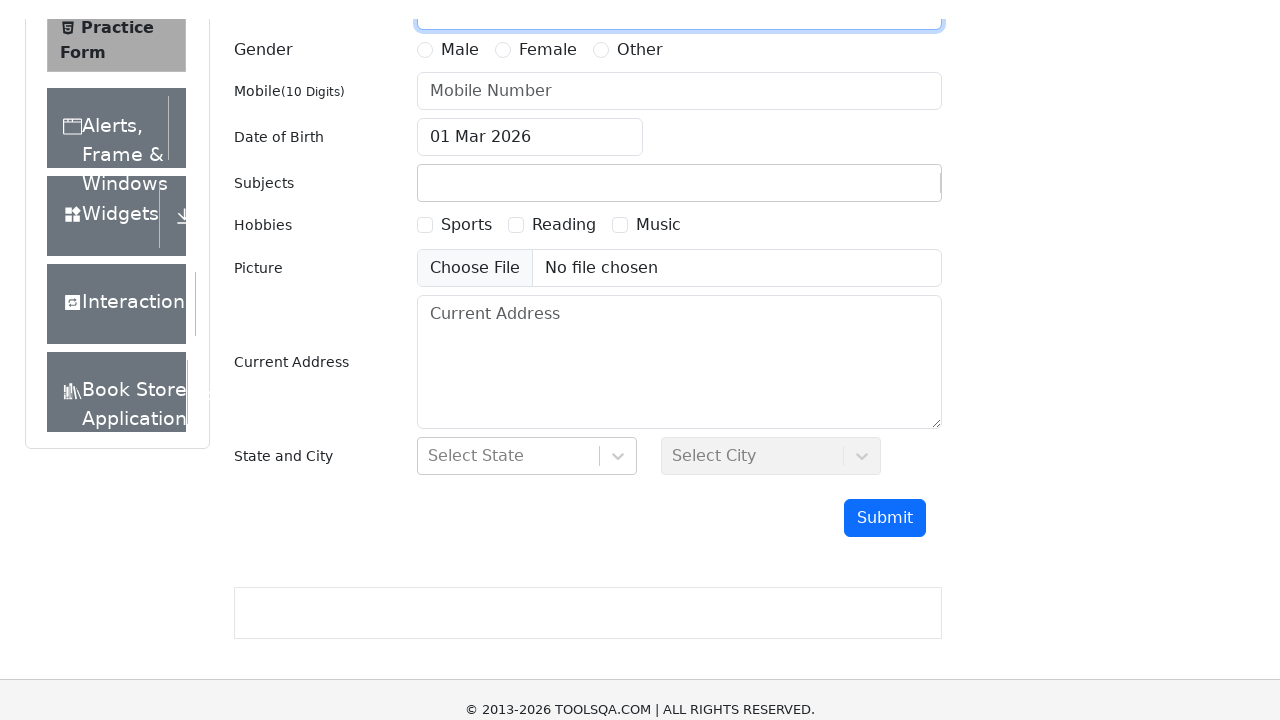

Selected gender option (Female) at (548, 31) on label[for='gender-radio-2']
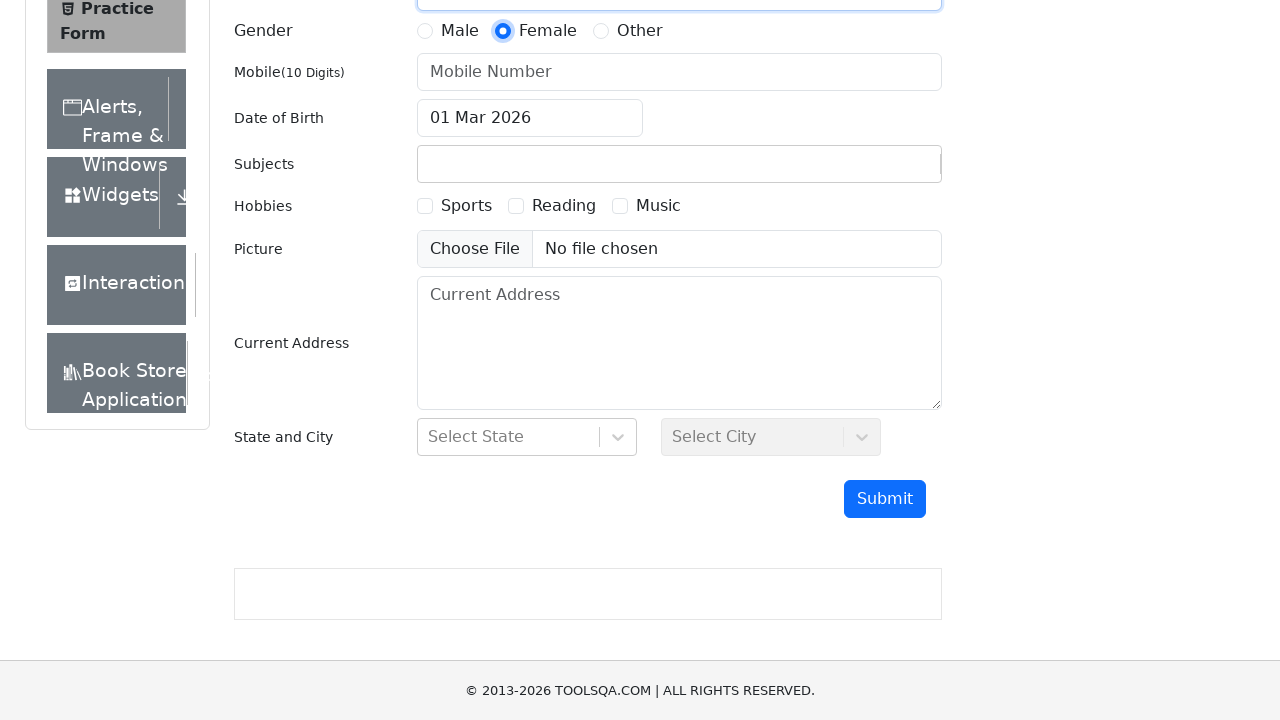

Scrolled phone number field into view
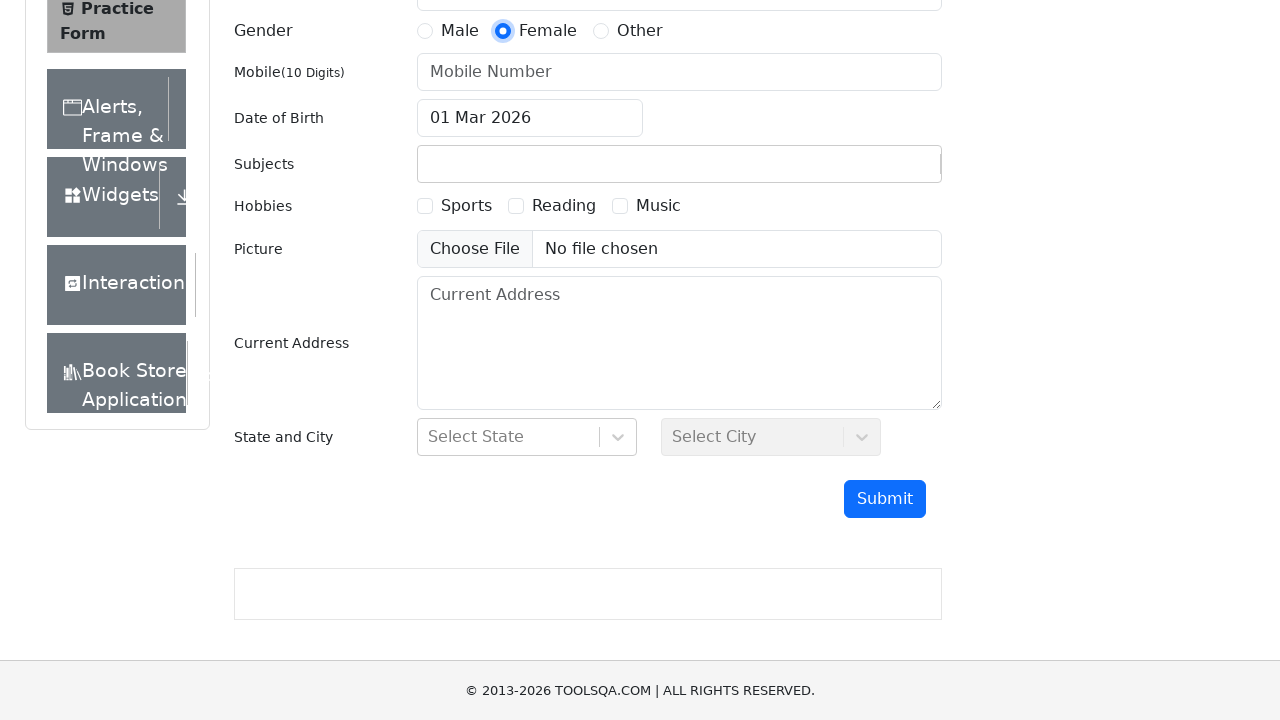

Filled phone number field with '1234567890' on #userNumber
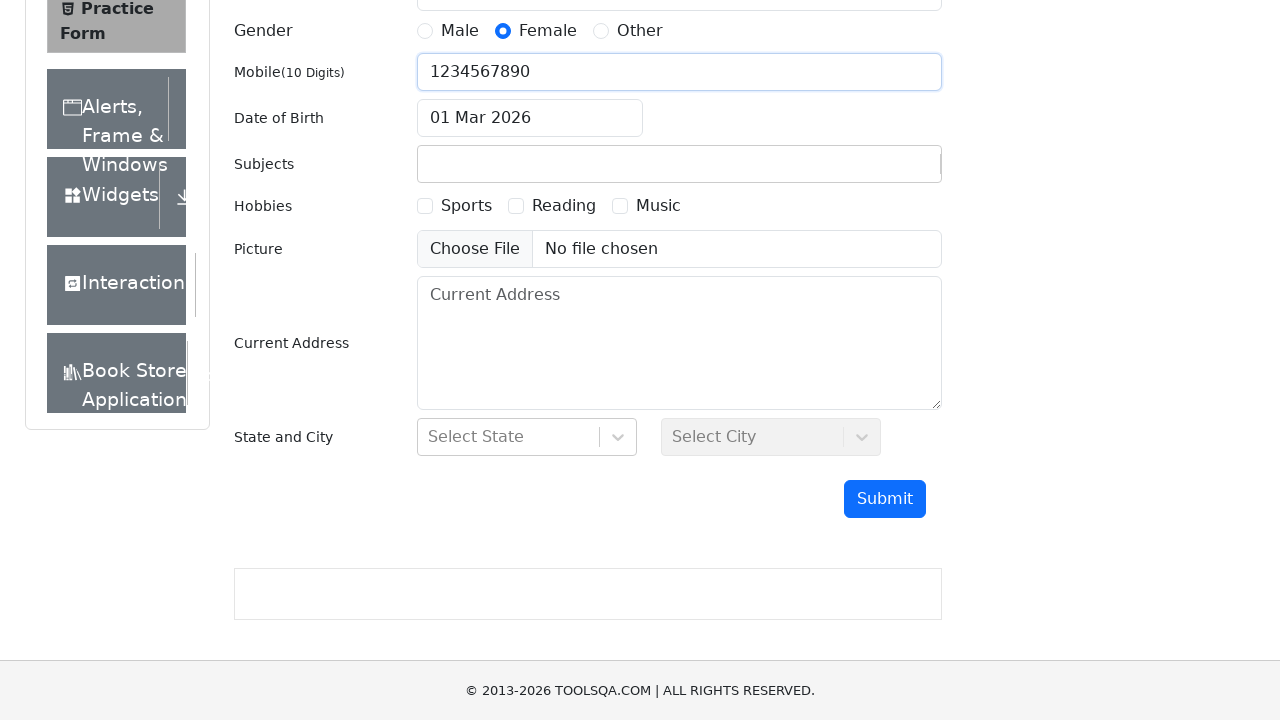

Scrolled submit button into view
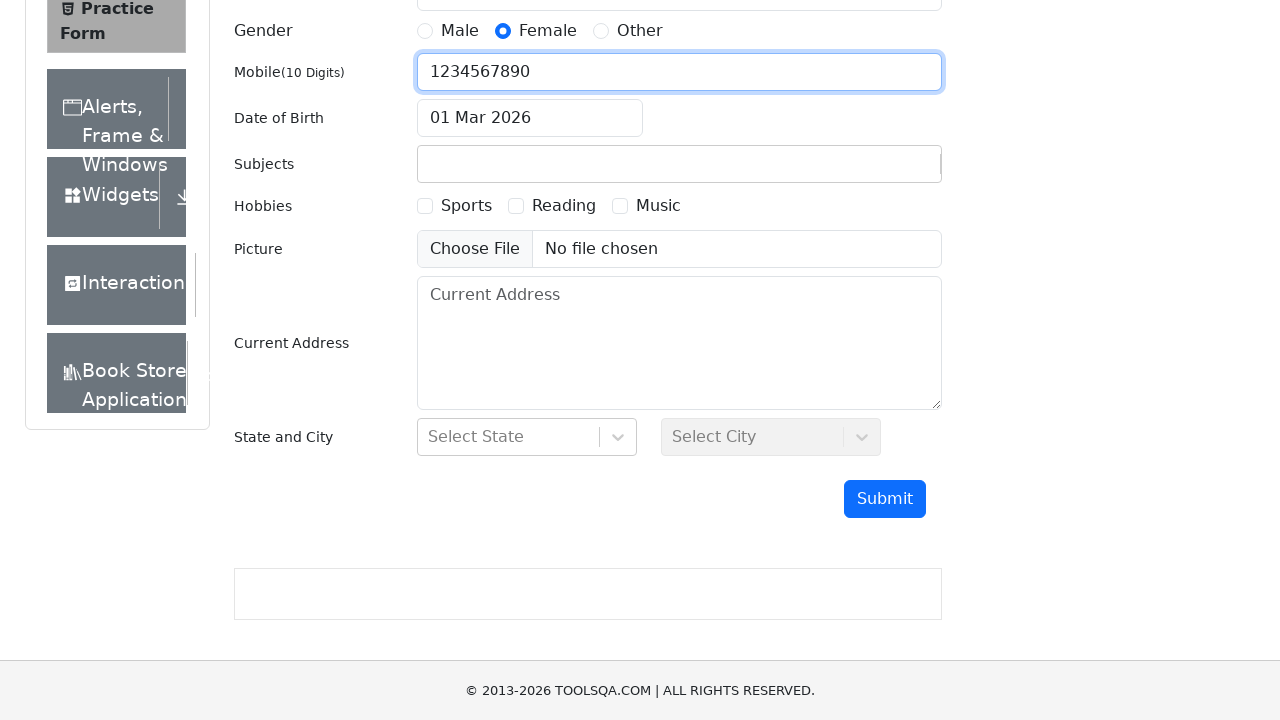

Clicked submit button to submit form at (885, 499) on #submit
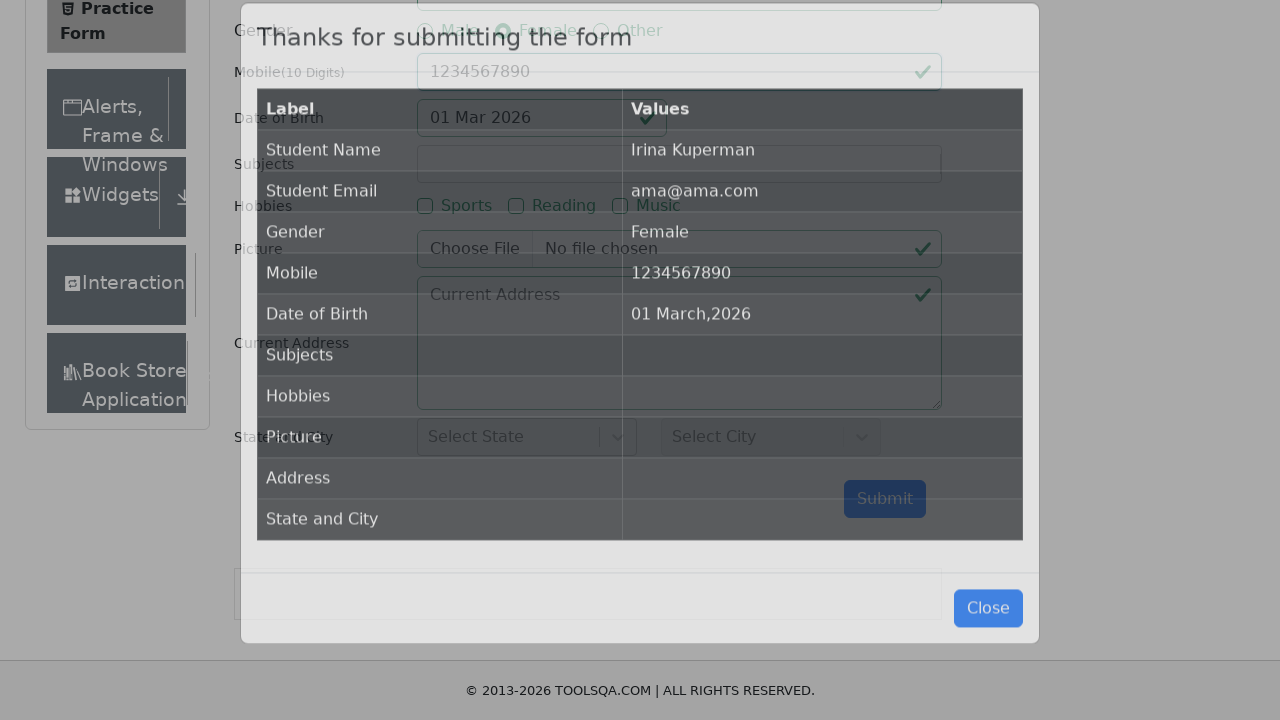

Success modal appeared confirming form submission
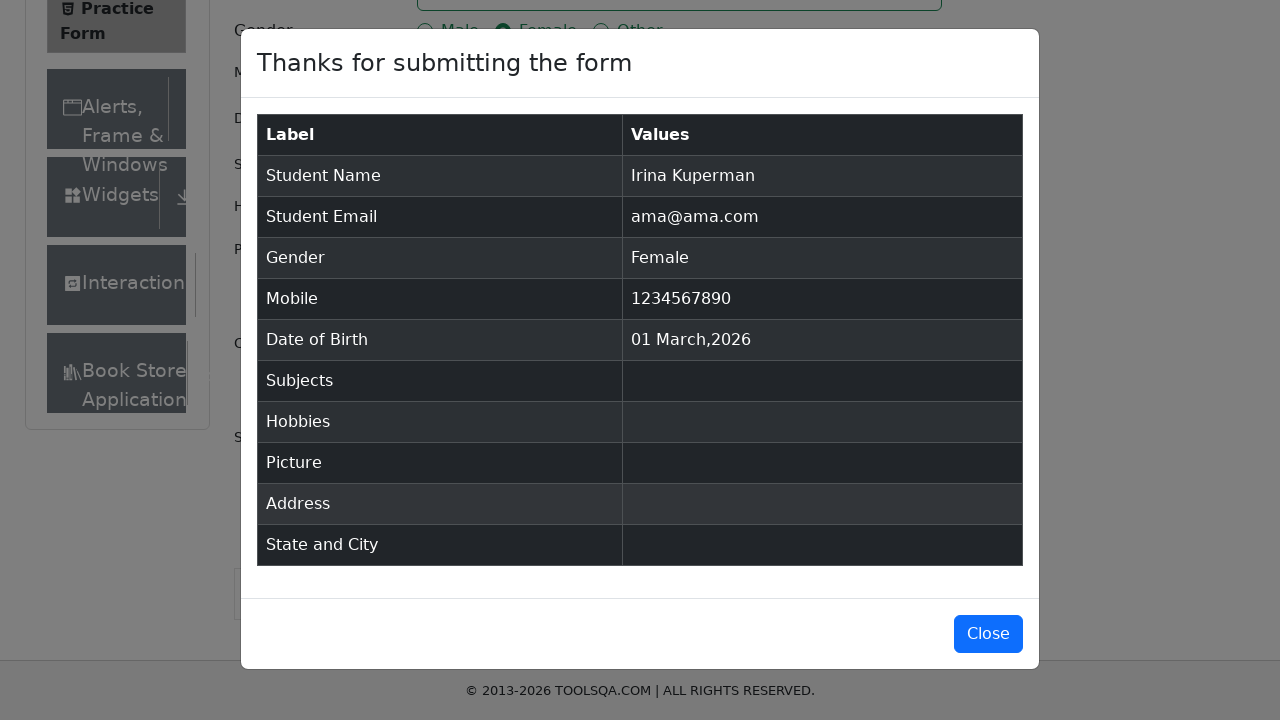

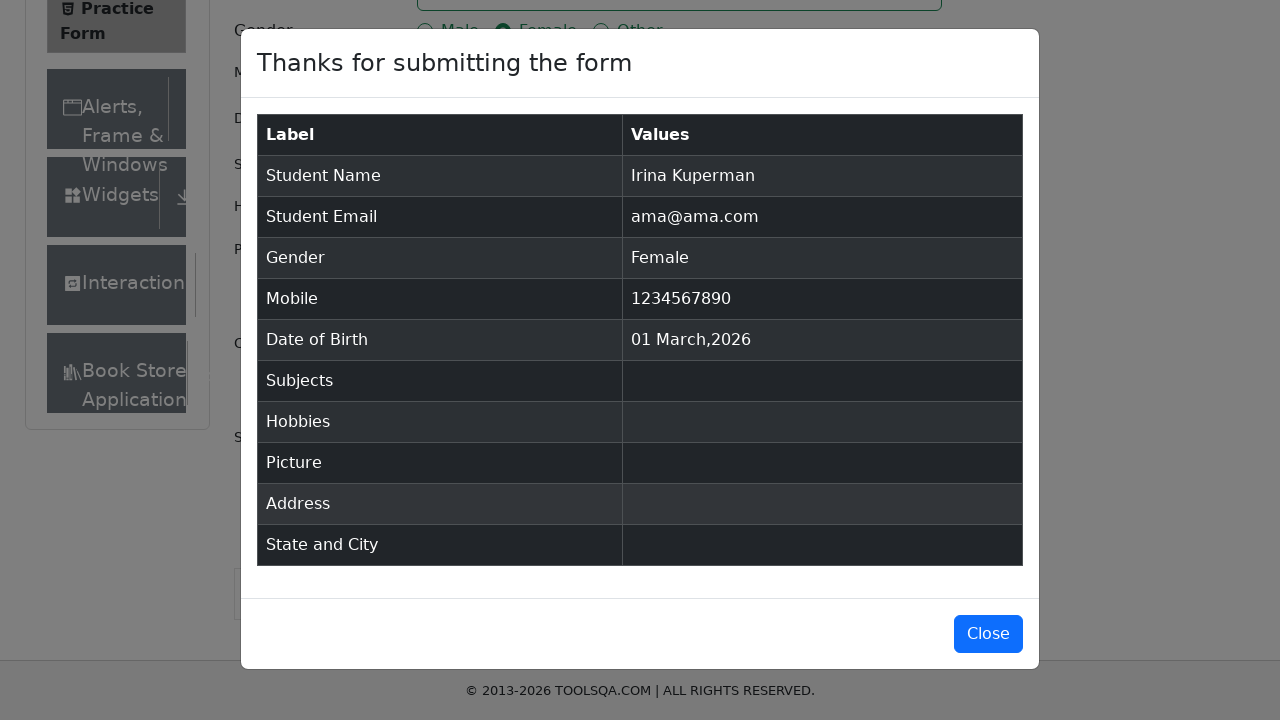